Navigates through Urban Ladder's homepage menu by hovering over each main menu item and its submenus to verify navigation structure

Starting URL: https://www.urbanladder.com/

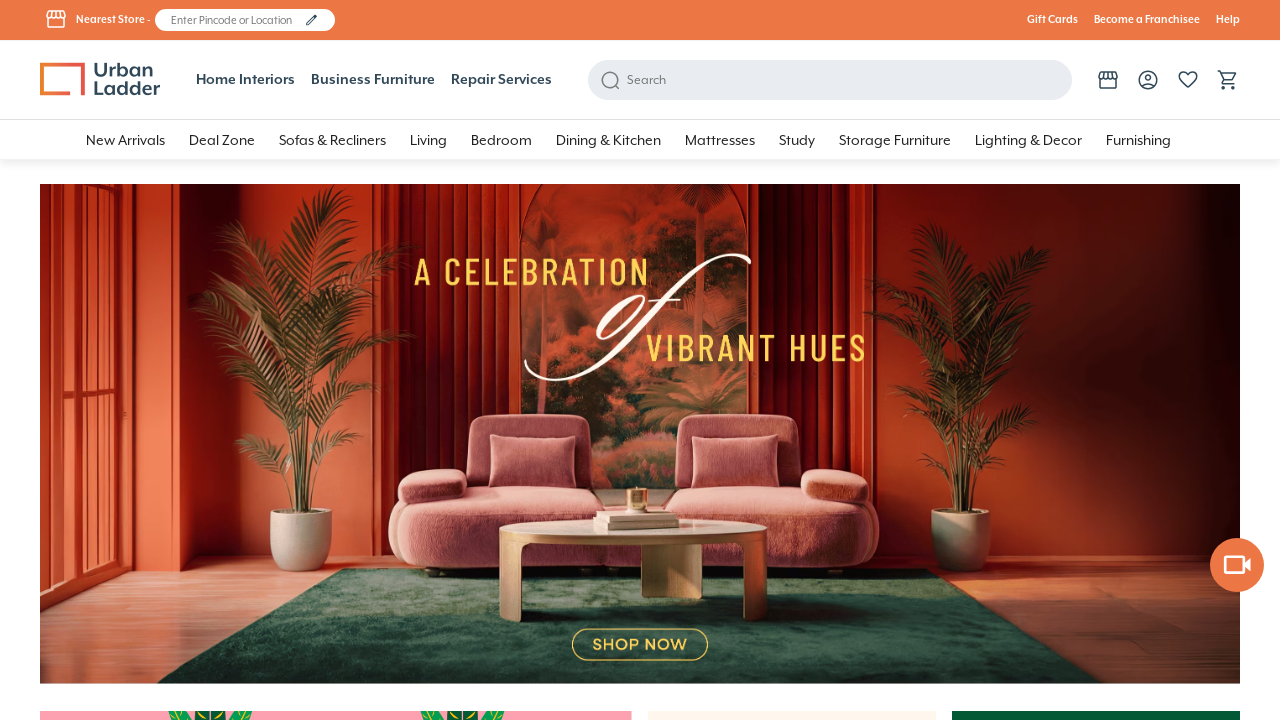

Retrieved all main menu items from navigation bar on //div[@id='authentication_popup']/div/div/div[@class='popup-text text-center ver
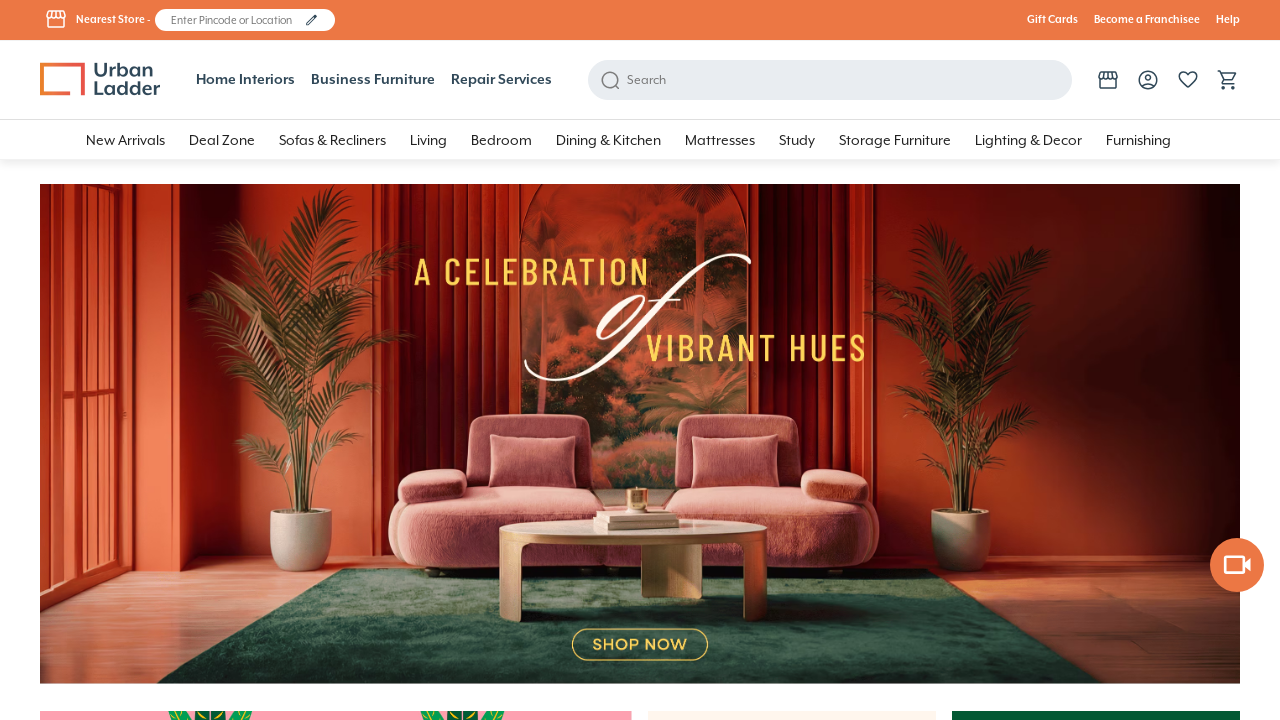

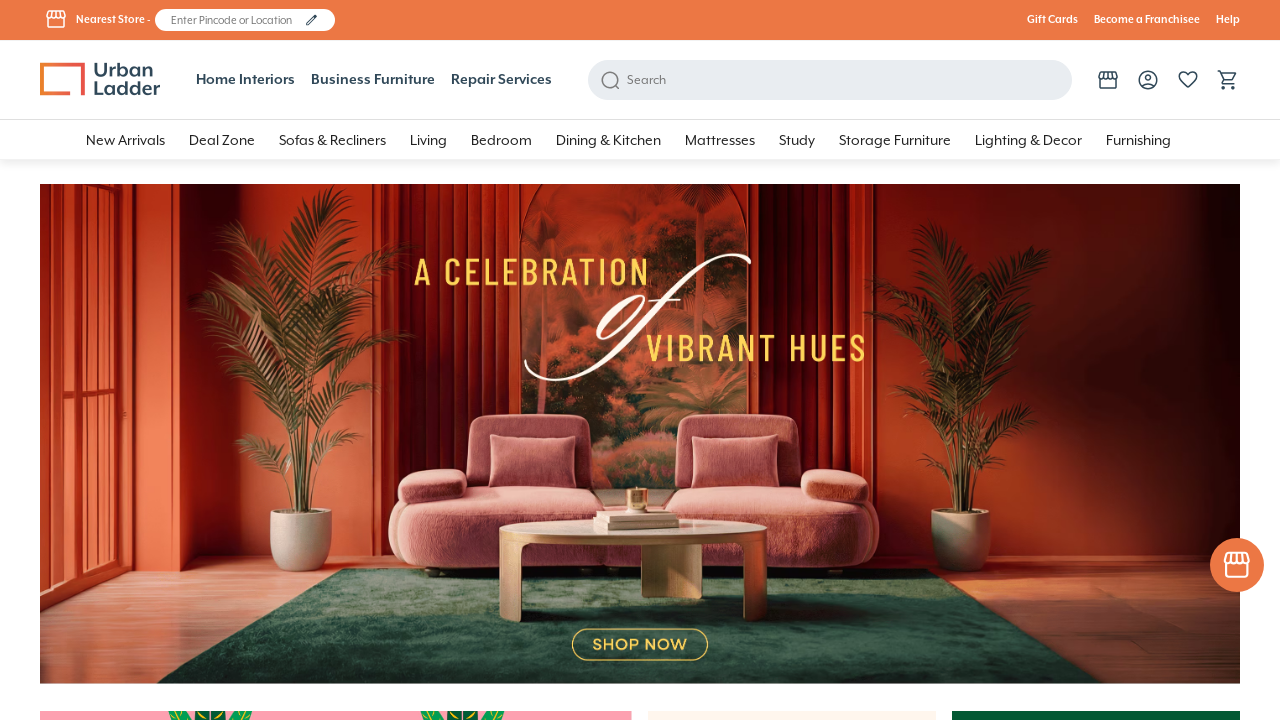